Tests browser window handling by clicking a button that opens new tabs twice, then switching to the second tab

Starting URL: https://demoqa.com/browser-windows

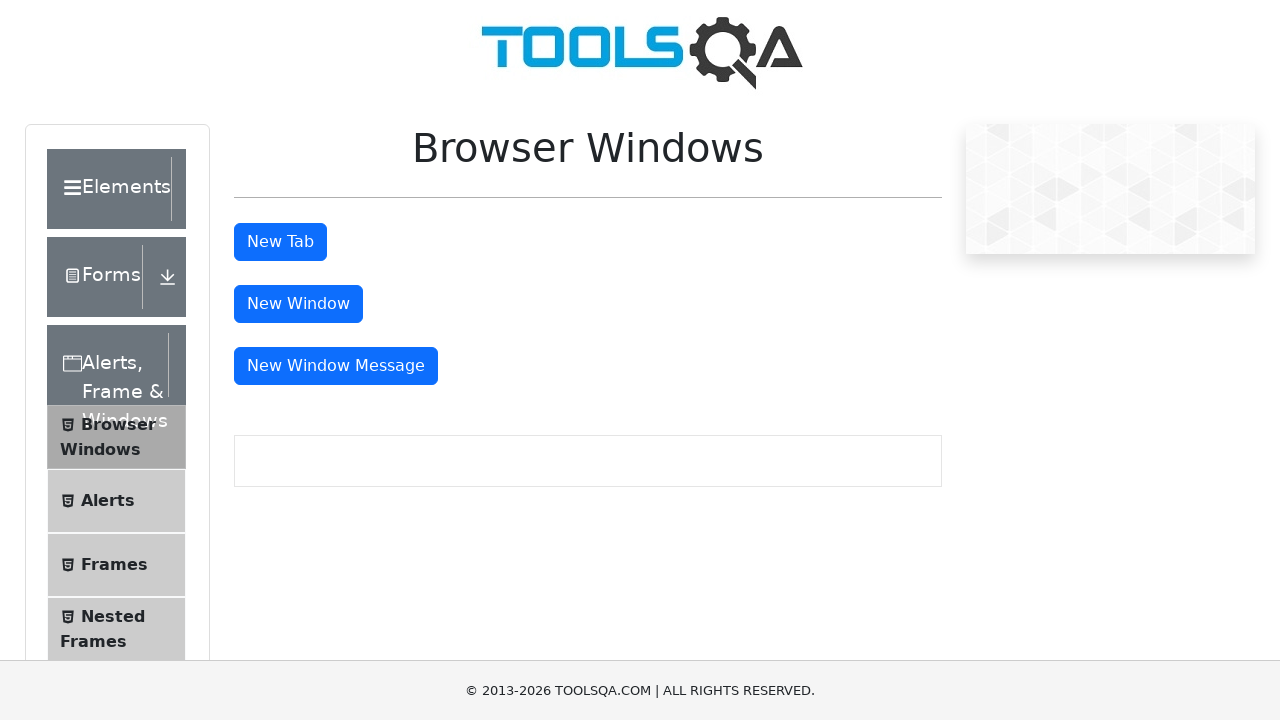

Clicked 'New Tab' button to open first new tab at (280, 242) on #tabButton
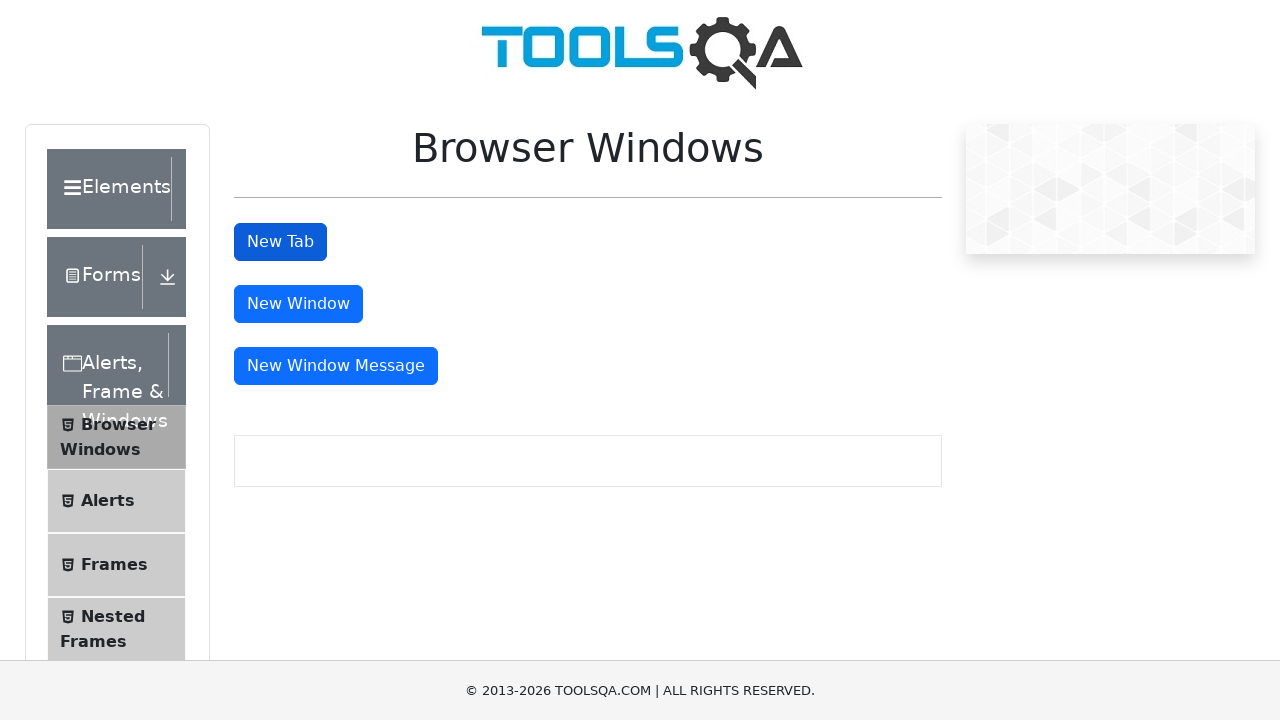

Clicked 'New Tab' button again to open second new tab at (280, 242) on #tabButton
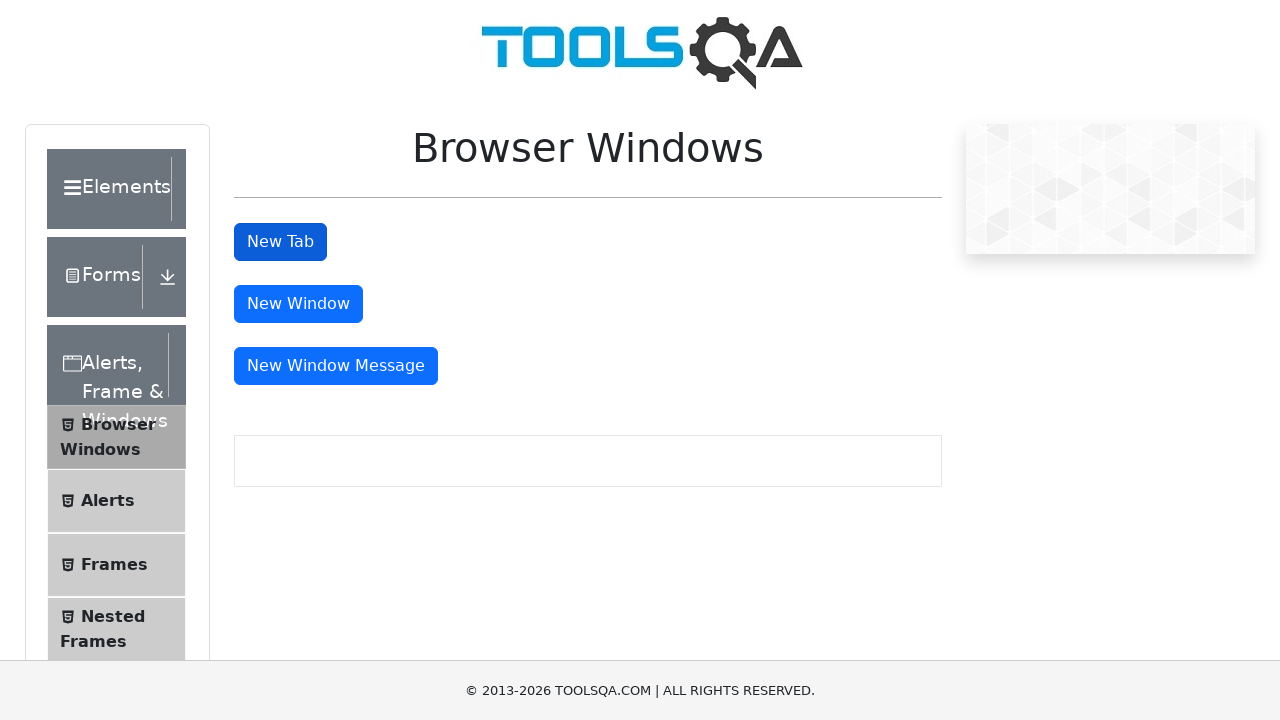

Waited 500ms for new tabs to open
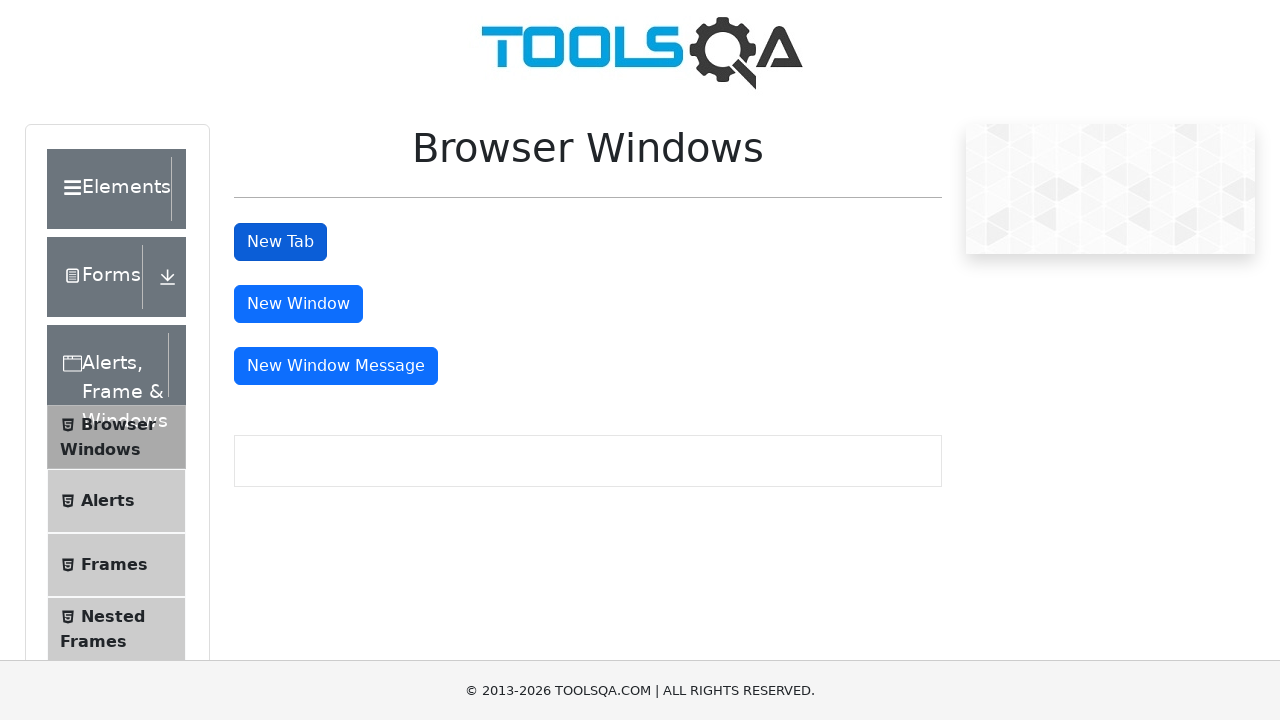

Retrieved list of open pages, found 3 total pages
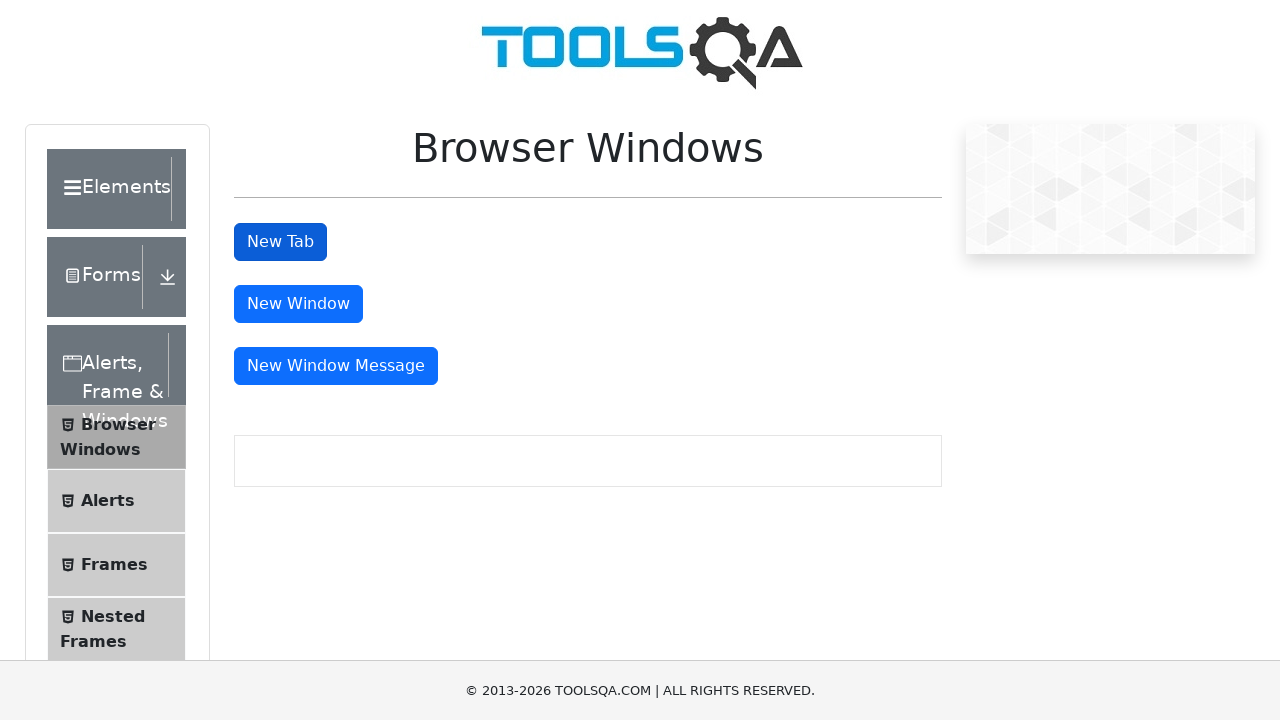

Switched to second tab (index 1)
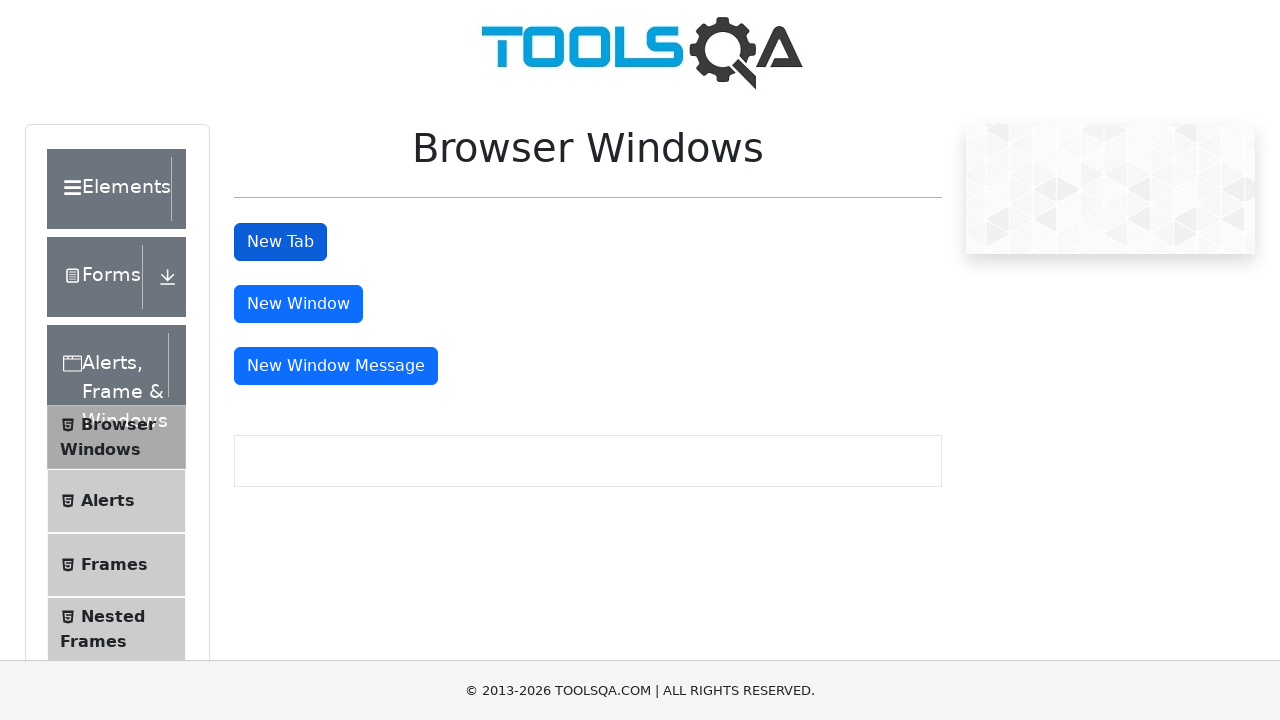

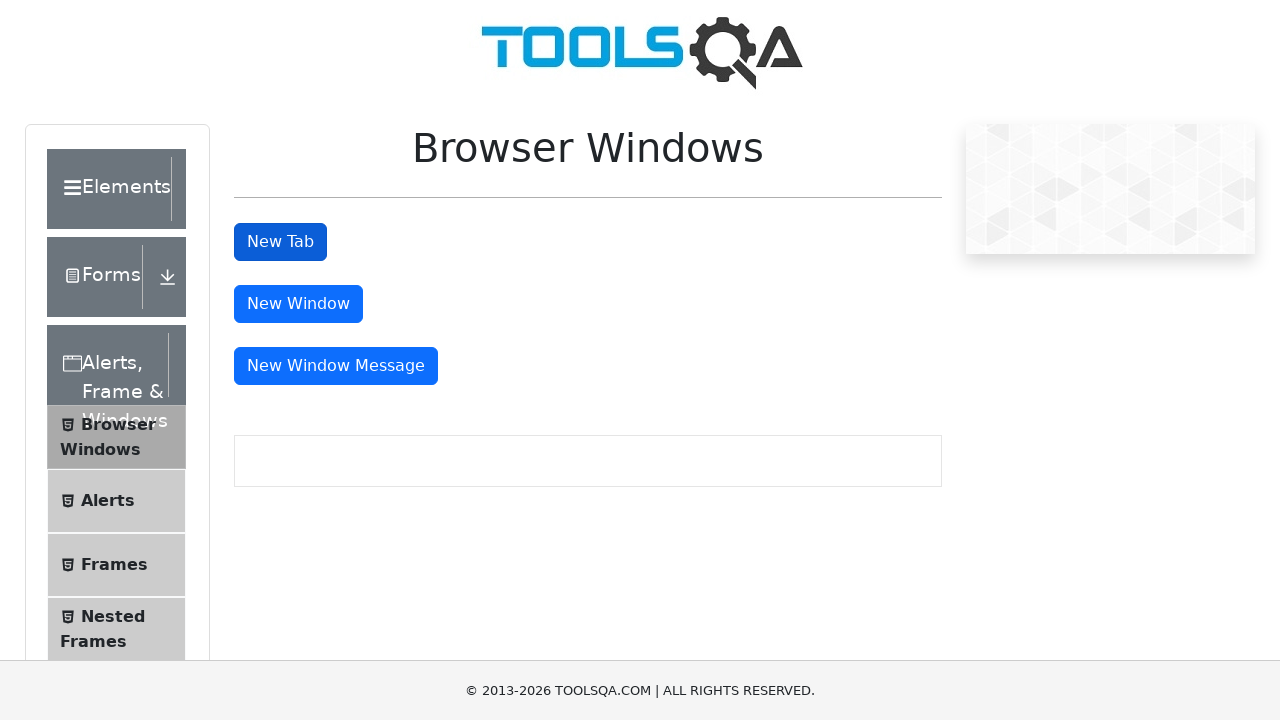